Tests drag and drop functionality by clicking and holding an element, moving it to a drop target, and releasing it

Starting URL: https://only-testing-blog.blogspot.com/2014/09/drag-and-drop.html

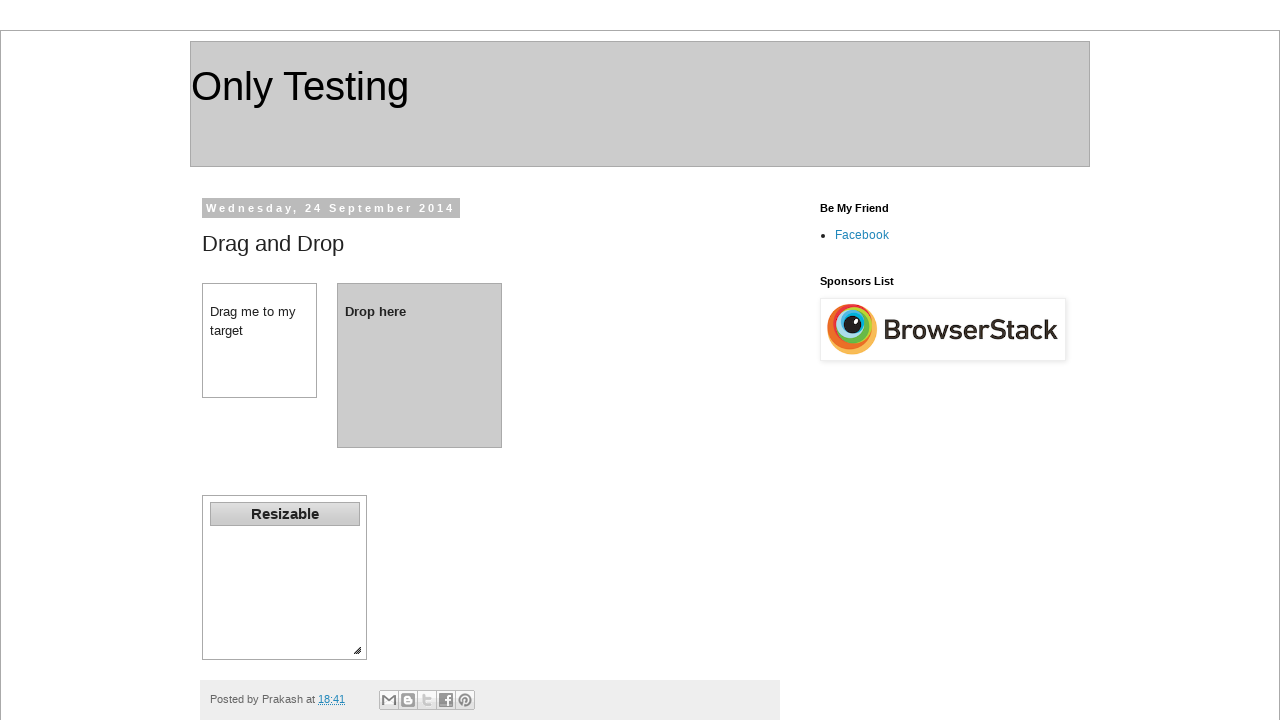

Navigated to drag and drop test page
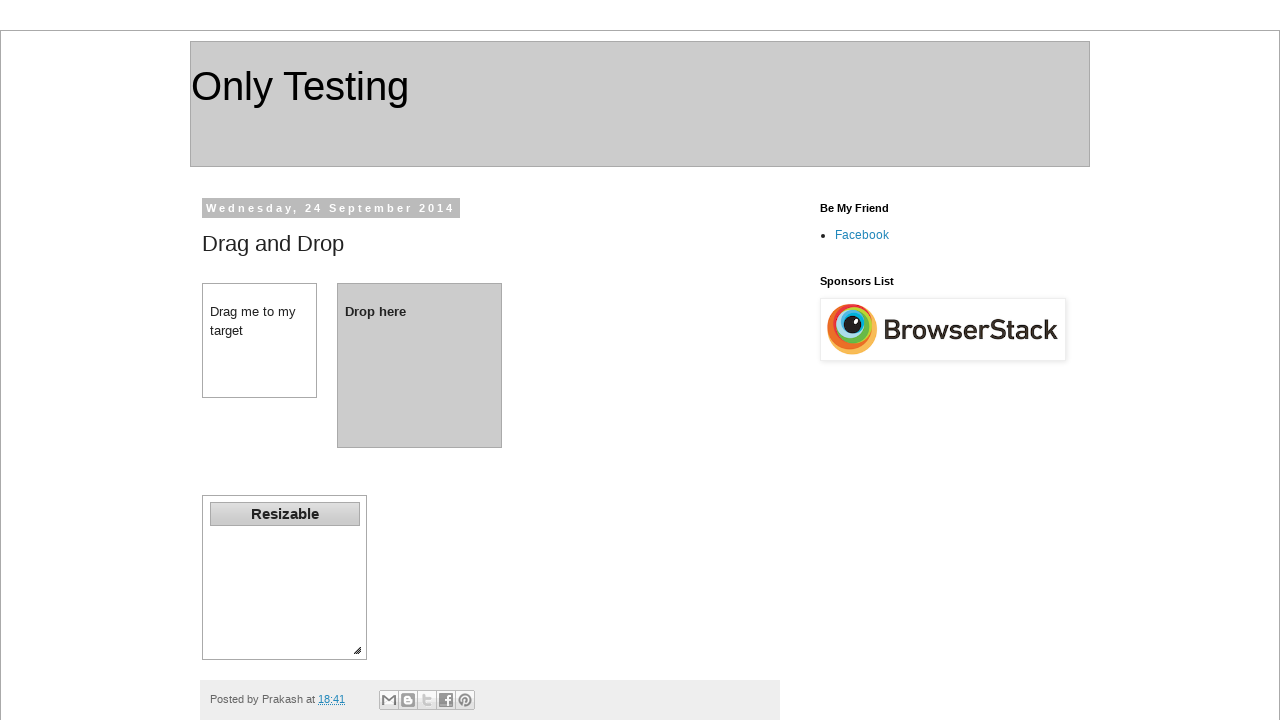

Located drag source element
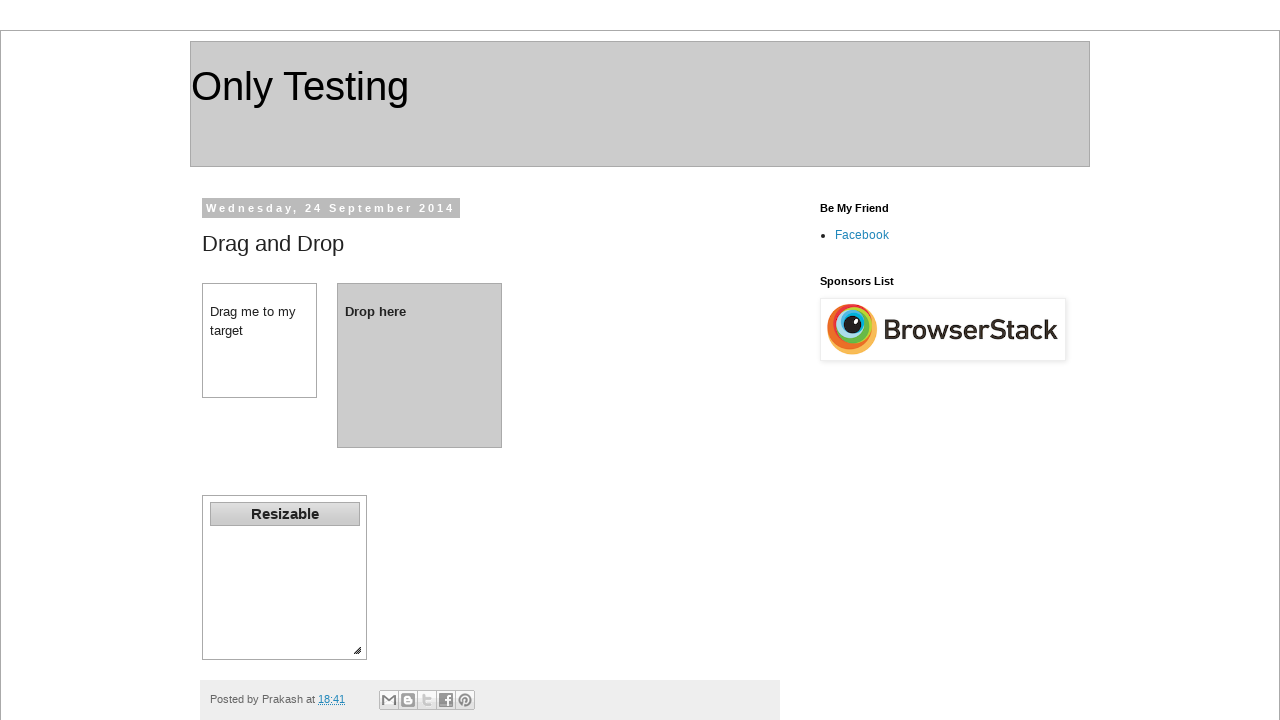

Located drop target element
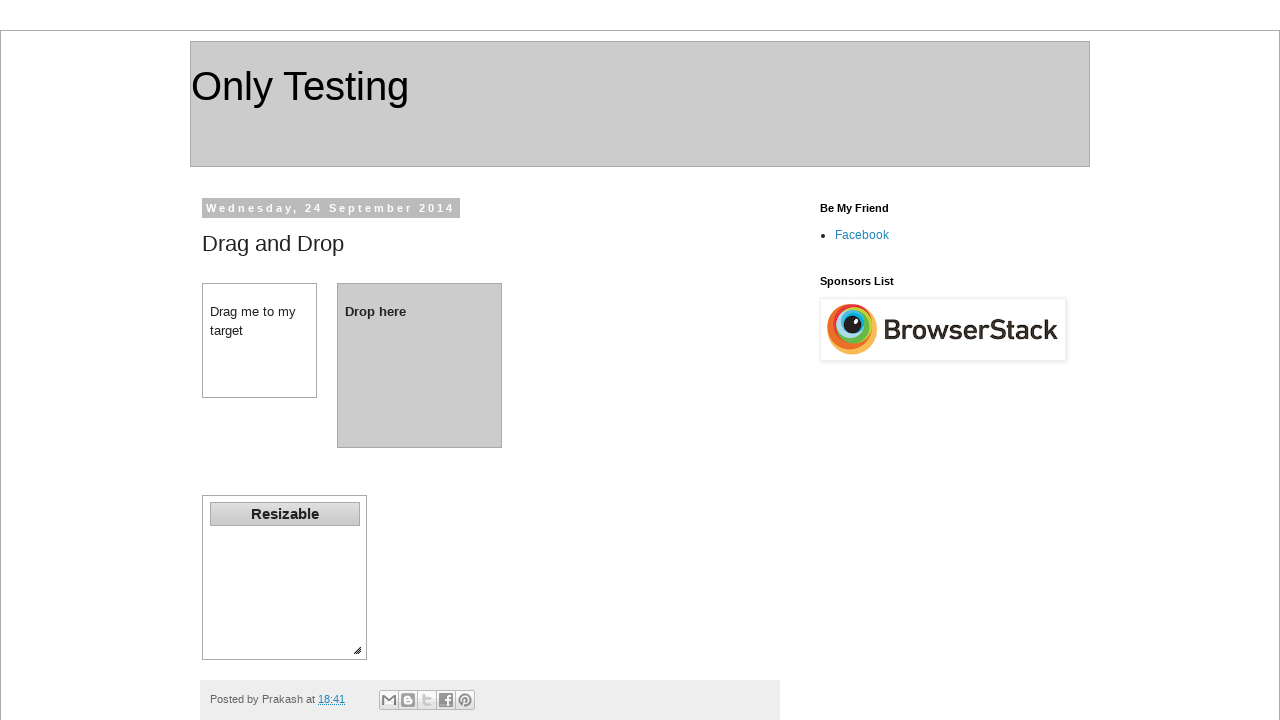

Performed drag and drop - clicked and held drag element, moved to drop target, and released at (420, 365)
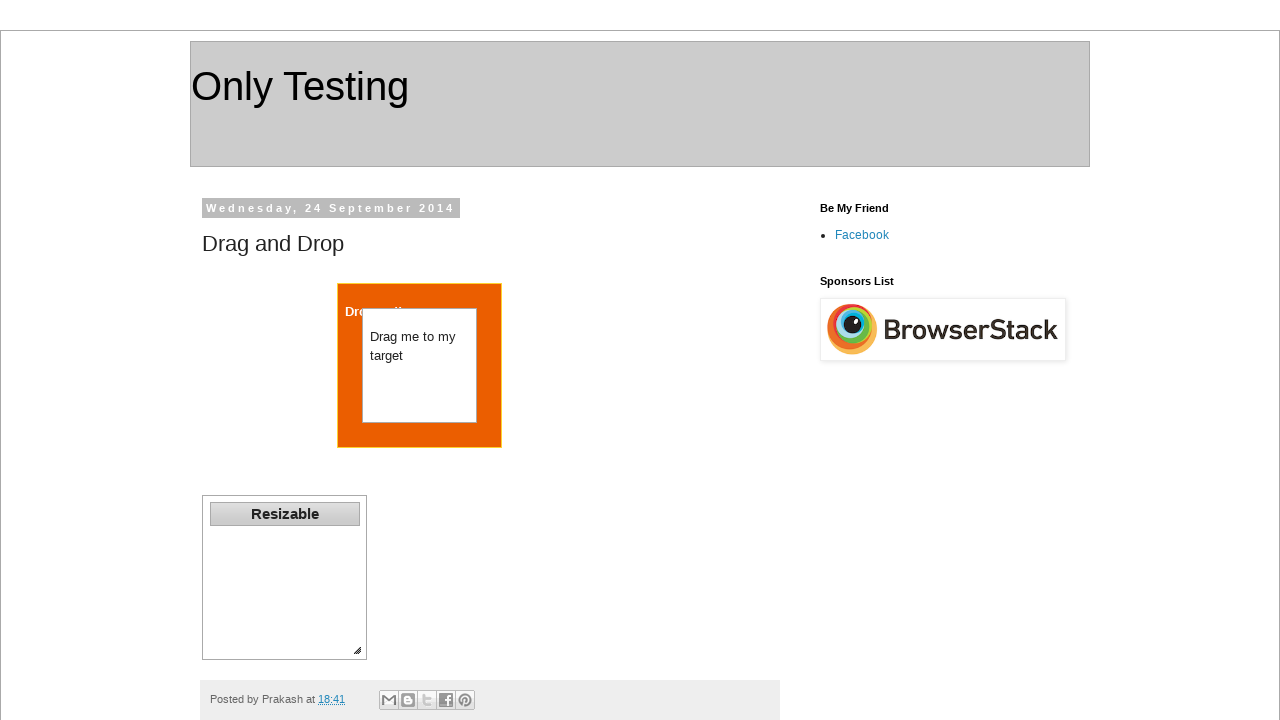

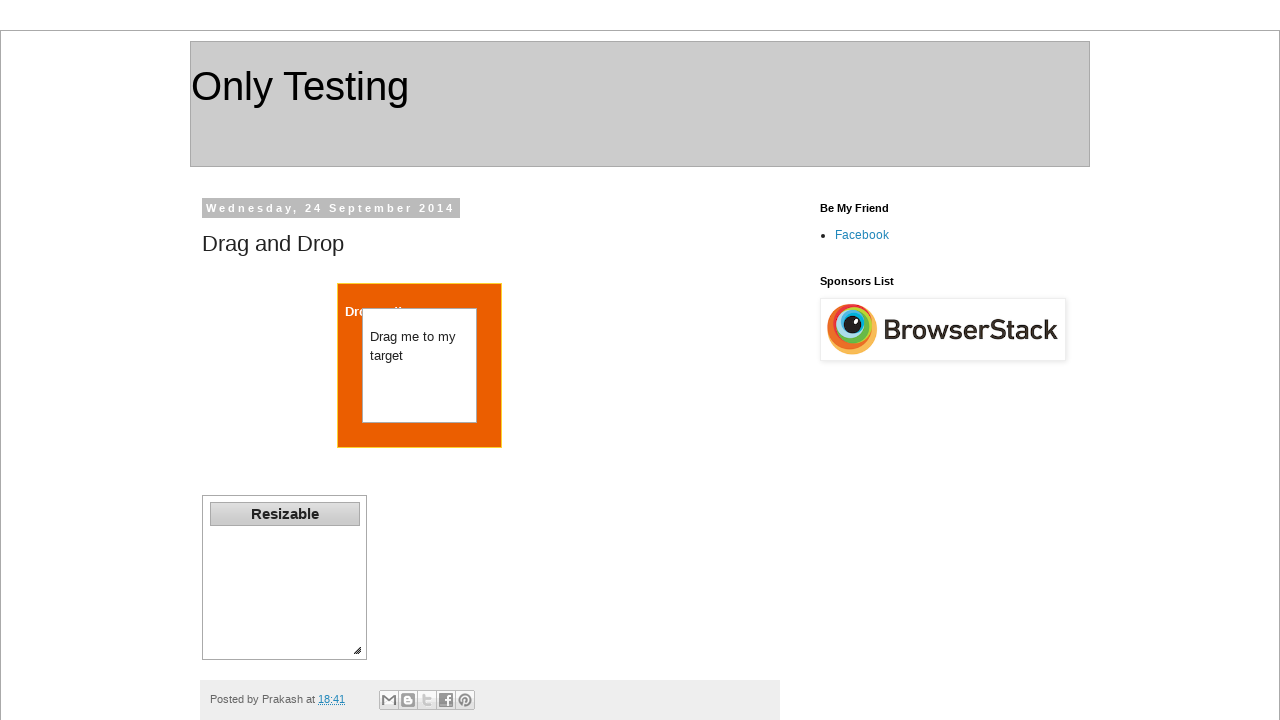